Tests alert popup functionality by clicking the alert button and interacting with the JavaScript alert

Starting URL: https://www.rahulshettyacademy.com/AutomationPractice/

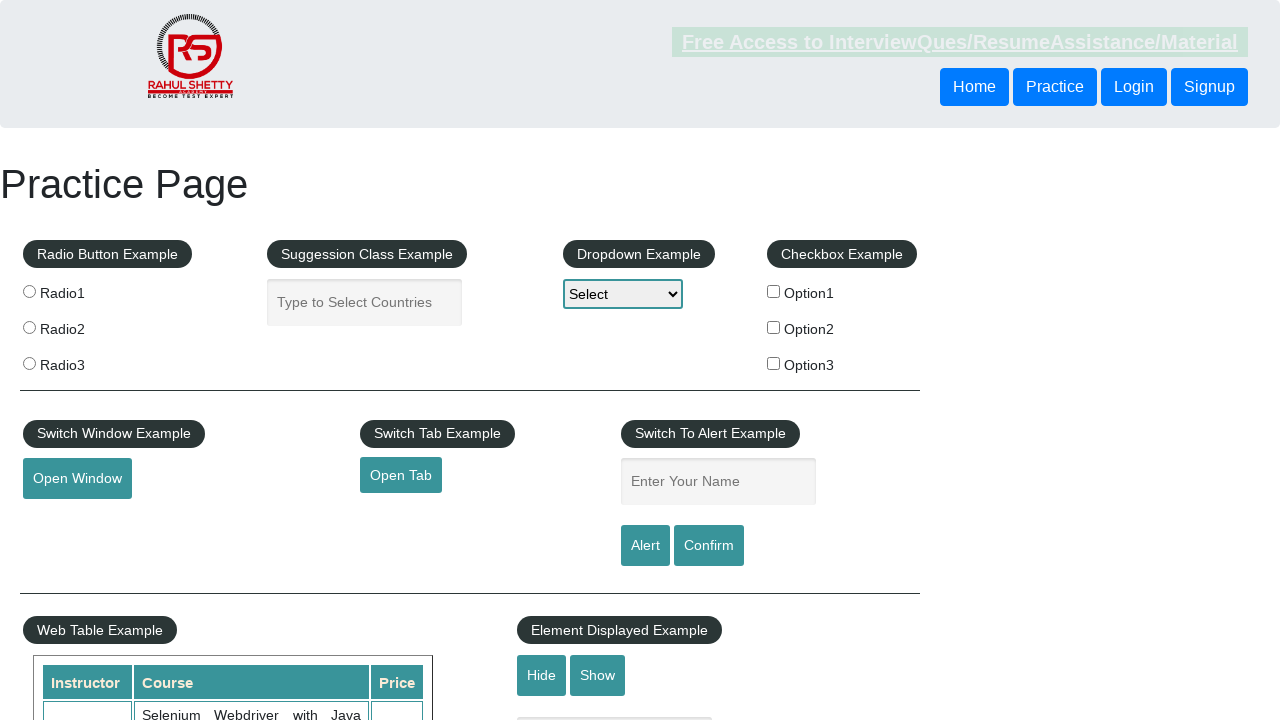

Clicked alert button to trigger JavaScript popup at (645, 546) on #alertbtn
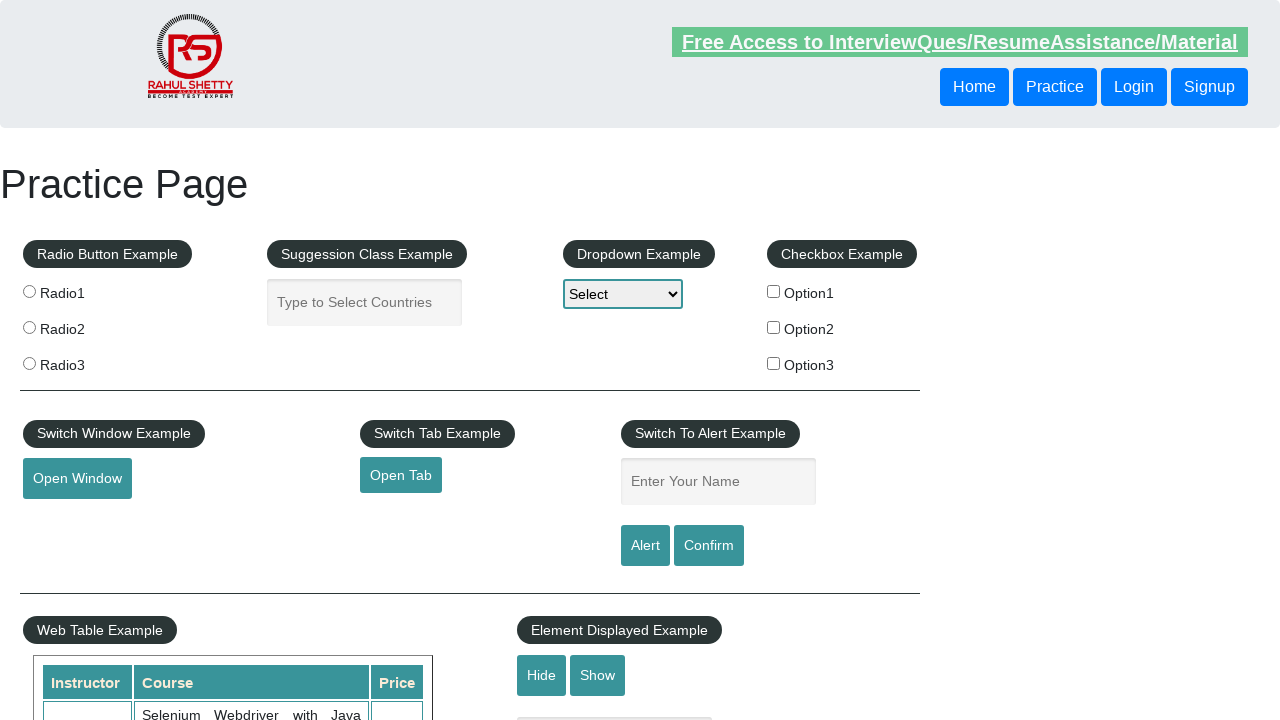

Registered dialog handler to accept JavaScript alerts
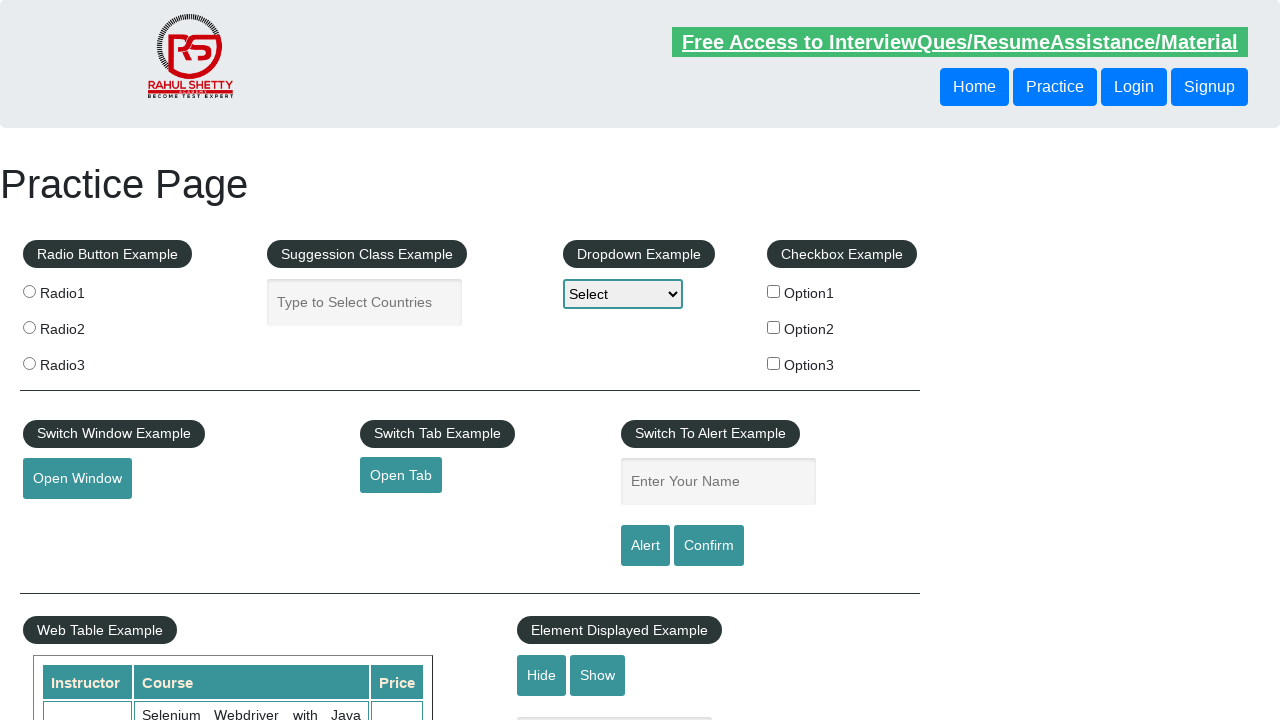

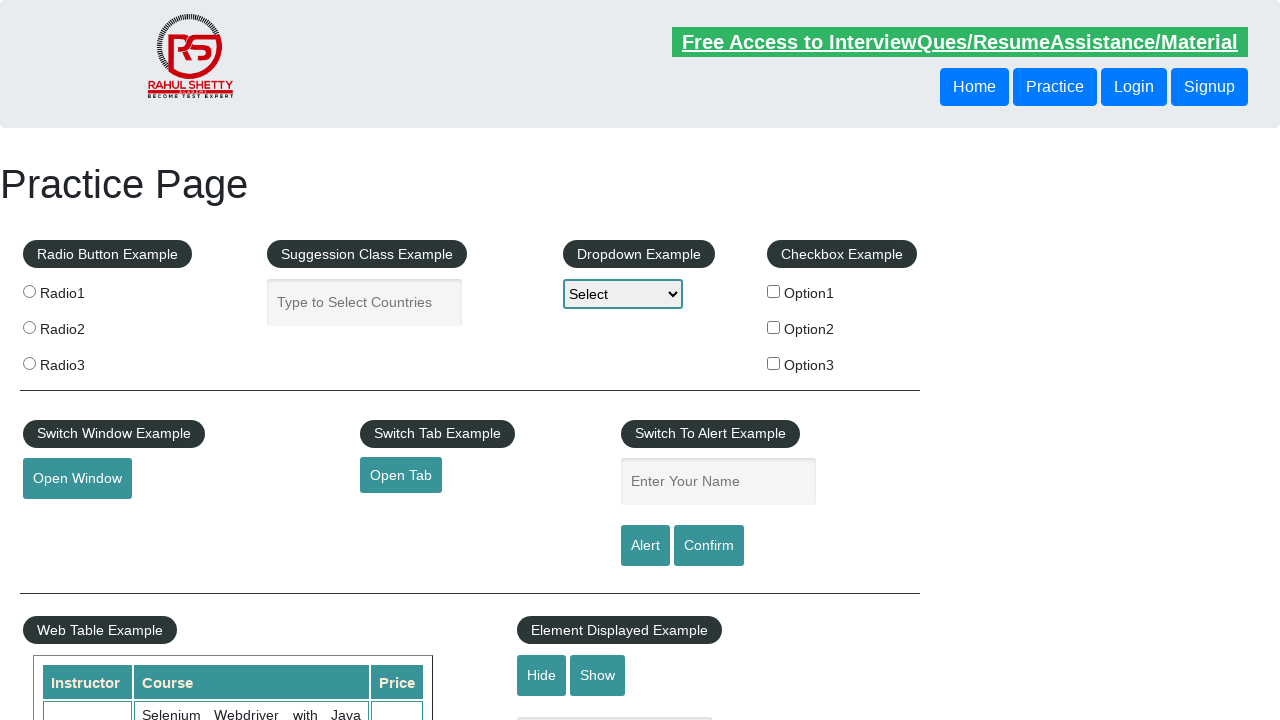